Tests double-click functionality on a button element on the DemoQA buttons page

Starting URL: https://demoqa.com/buttons

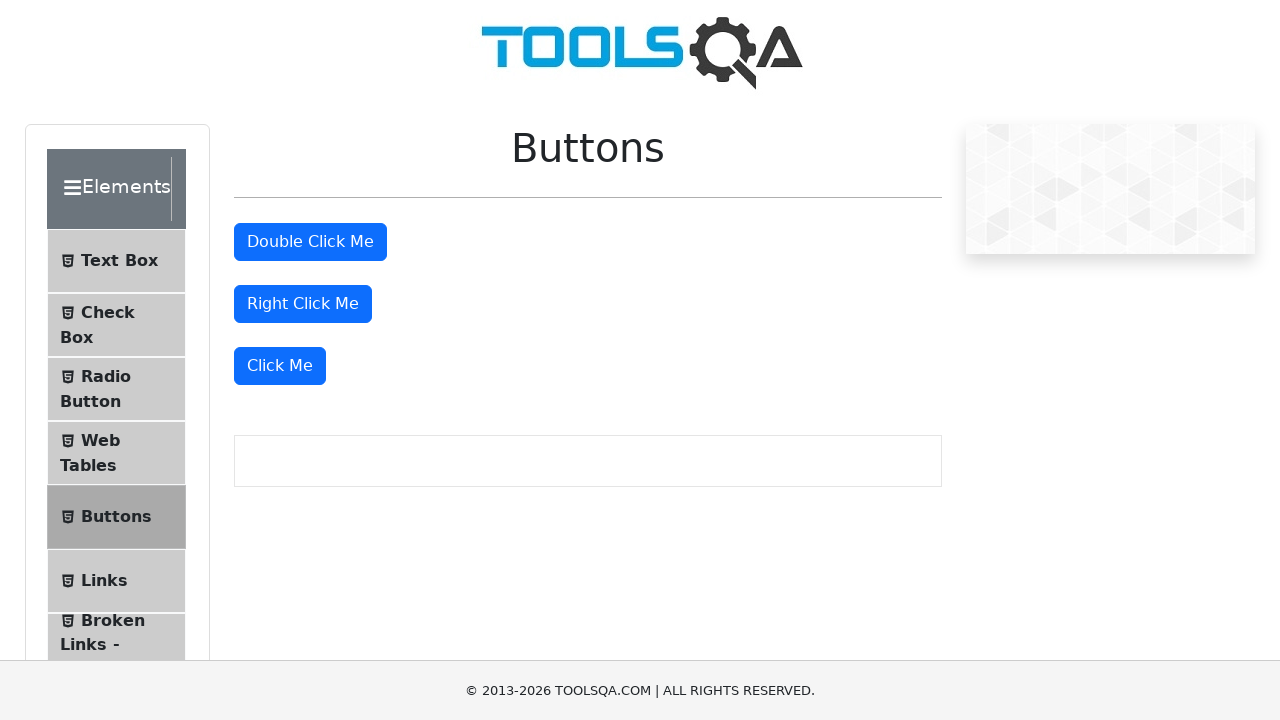

Double-clicked the double-click button at (310, 242) on #doubleClickBtn
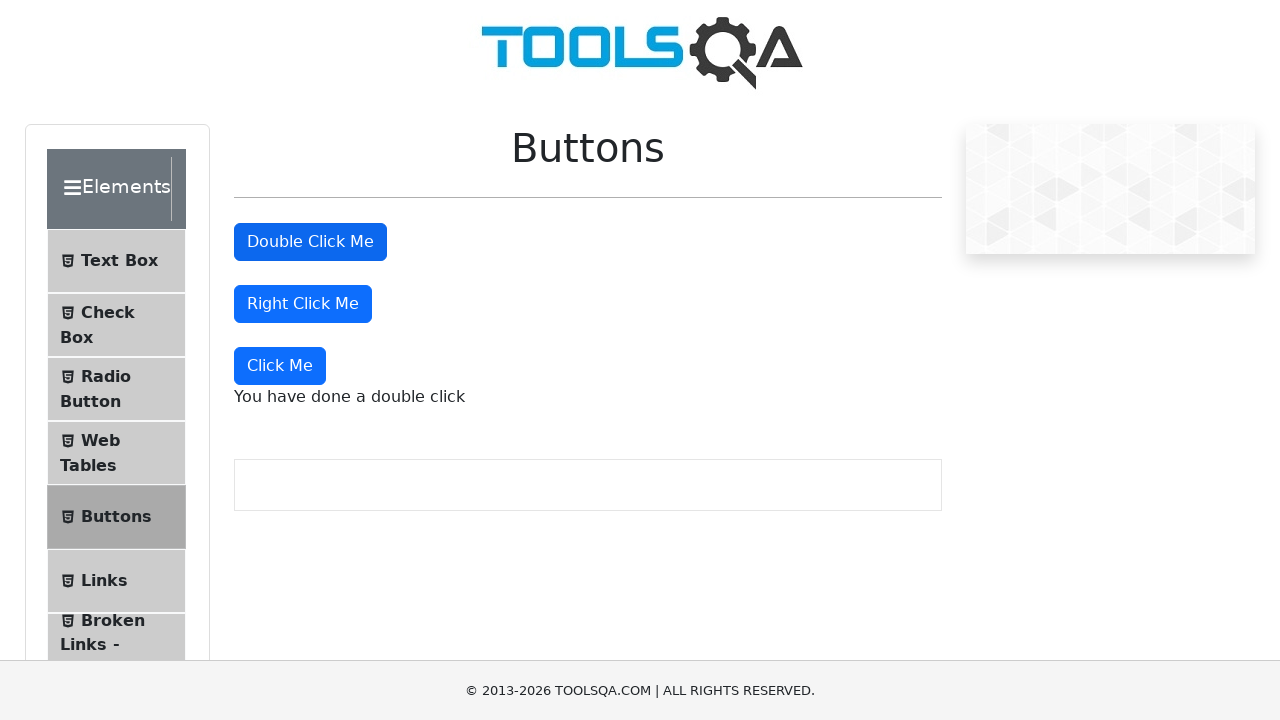

Verified the double-click message appeared
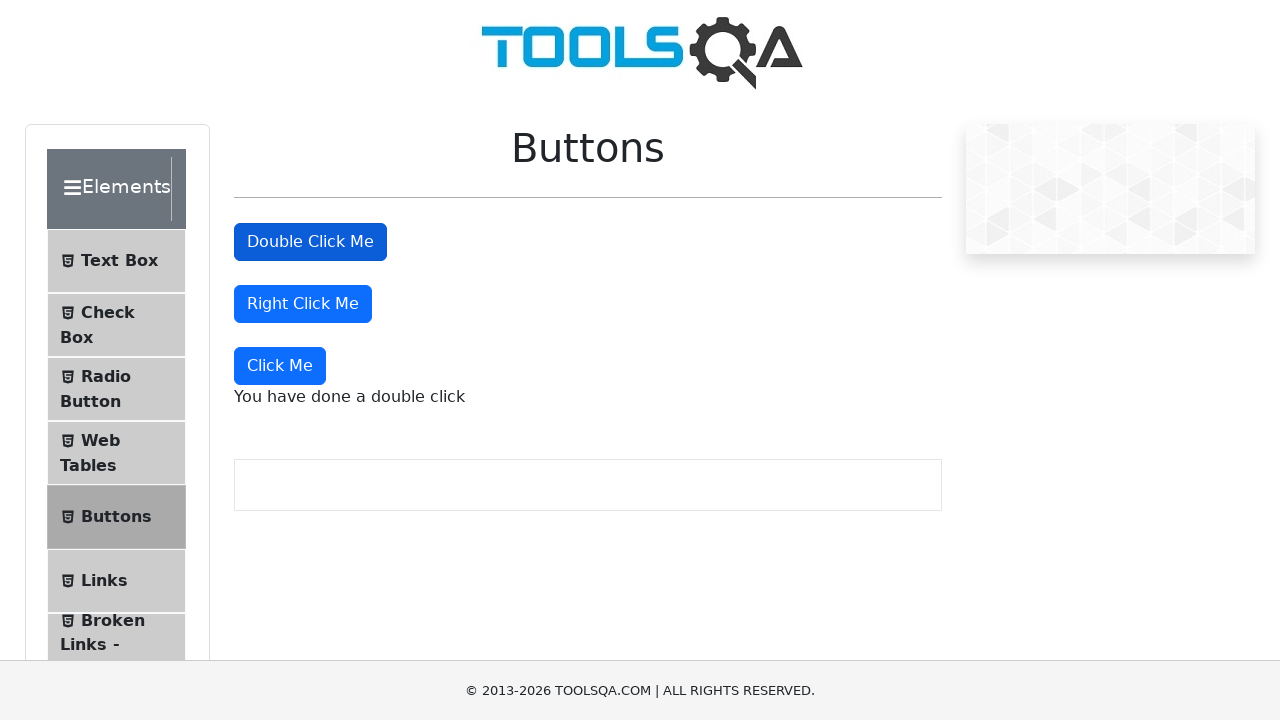

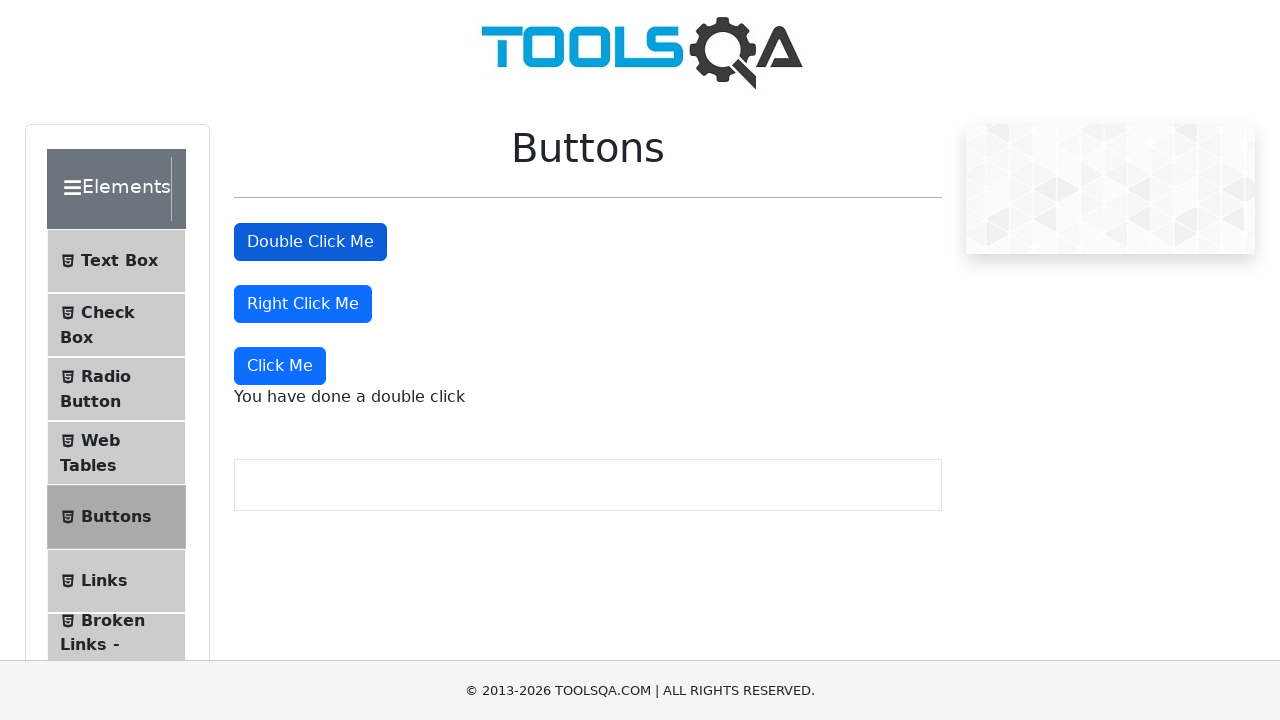